Clicks on the letter B link and verifies the languages list loads

Starting URL: https://www.99-bottles-of-beer.net/abc.html

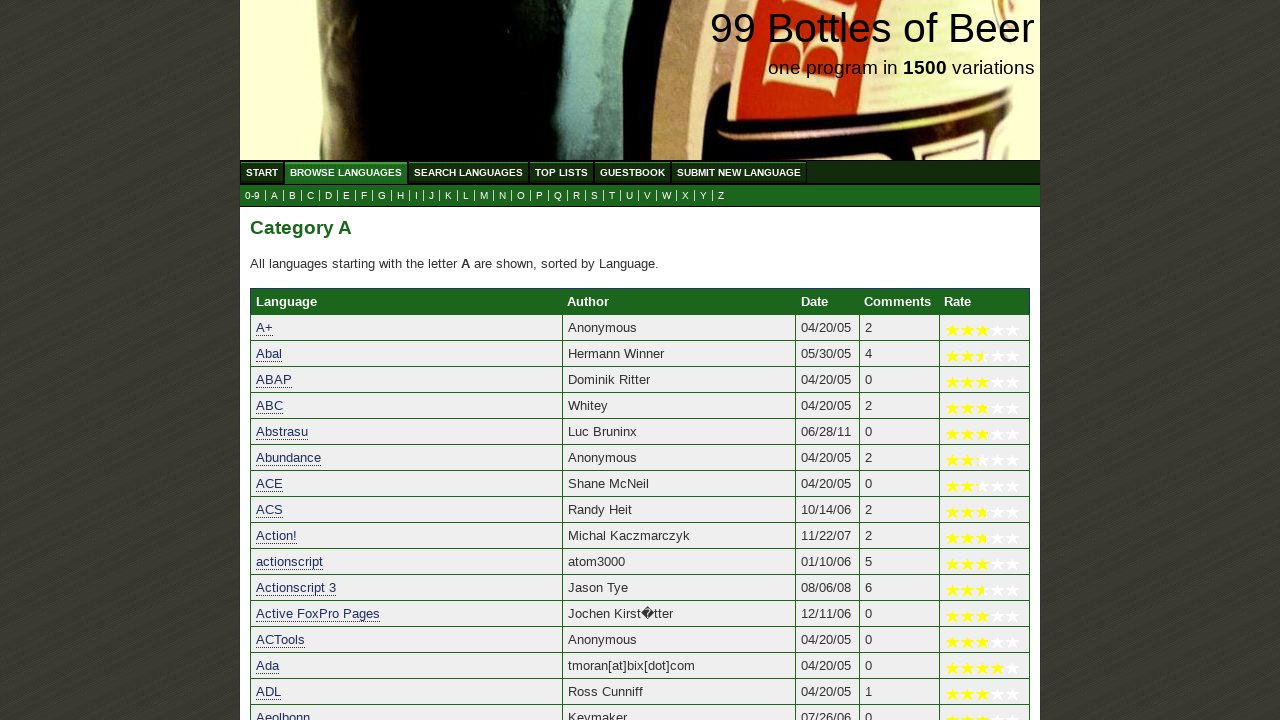

Clicked on the letter B link at (292, 196) on a[href='b.html']
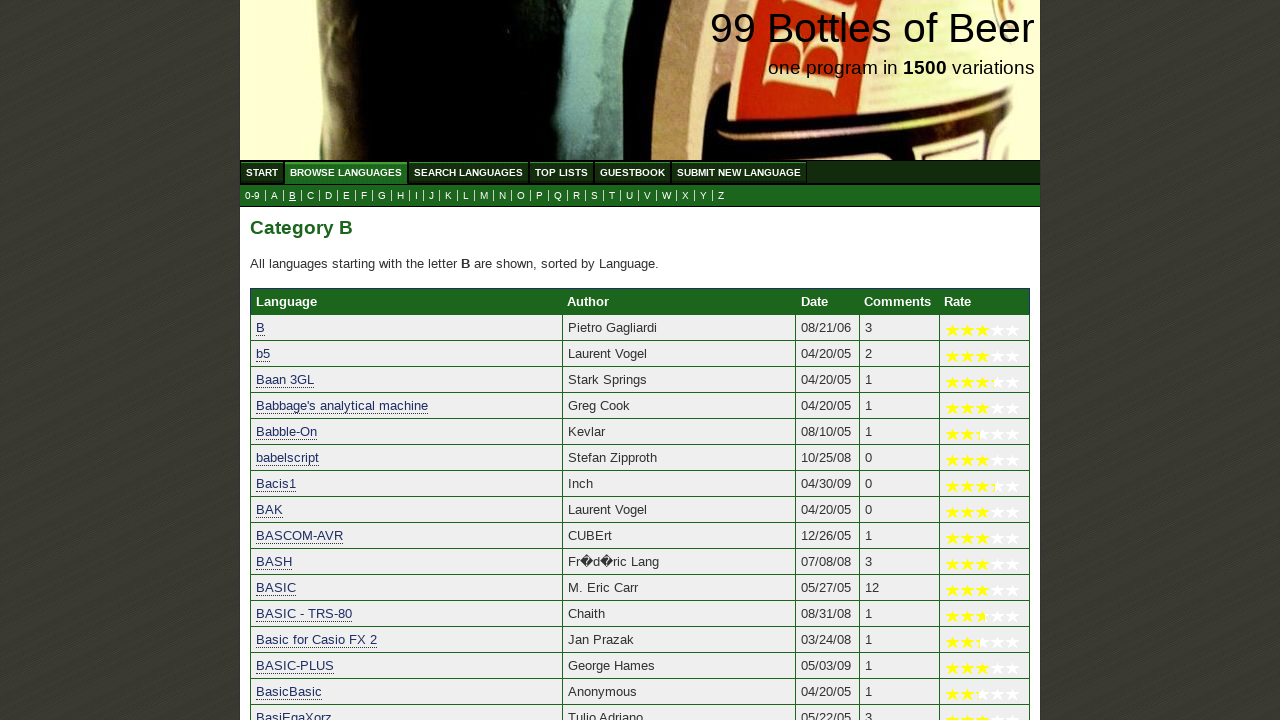

Languages list loaded after clicking letter B
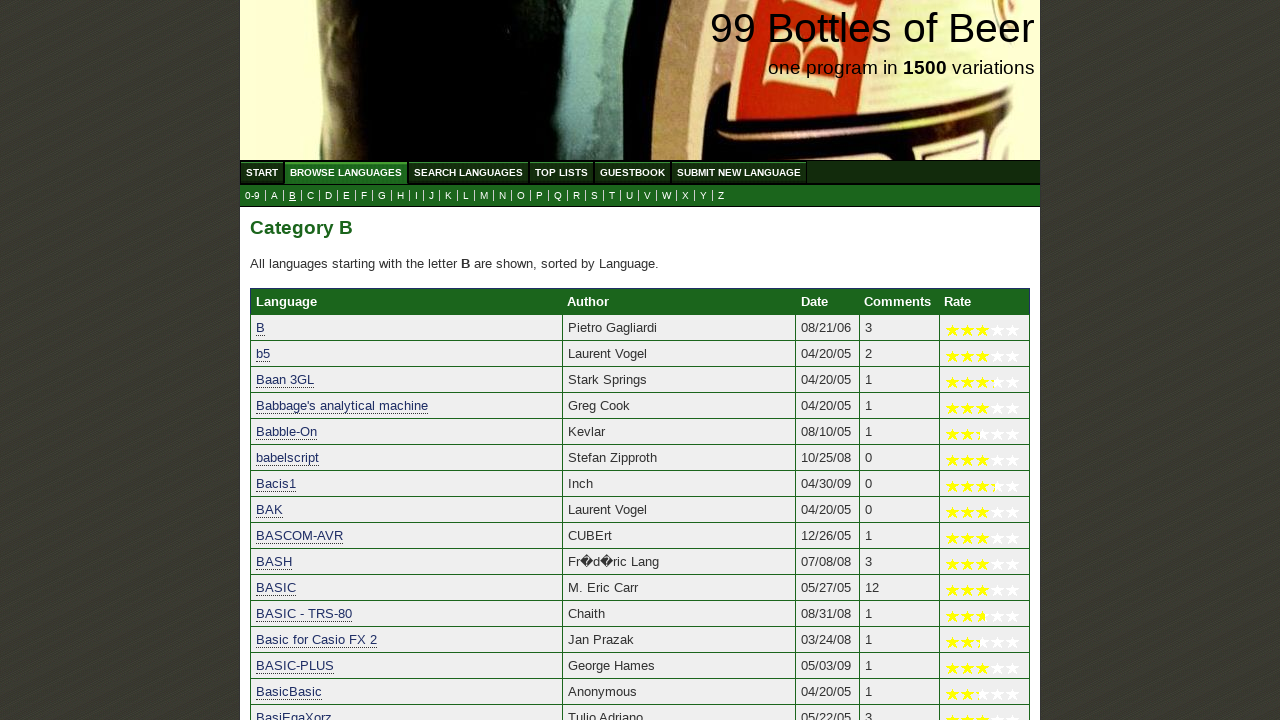

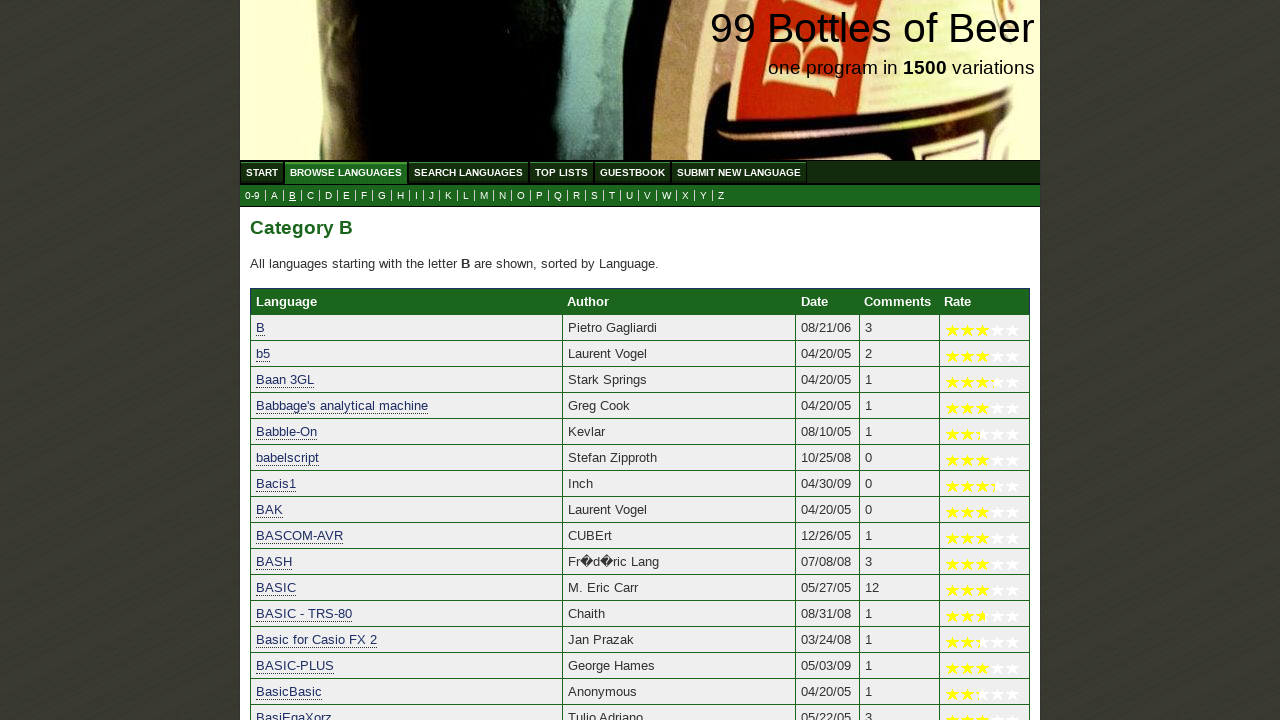